Tests JavaScript alert handling by clicking three different alert buttons and interacting with each alert type - accepting a basic alert, dismissing a confirm dialog, and entering text in a prompt dialog.

Starting URL: https://the-internet.herokuapp.com/javascript_alerts

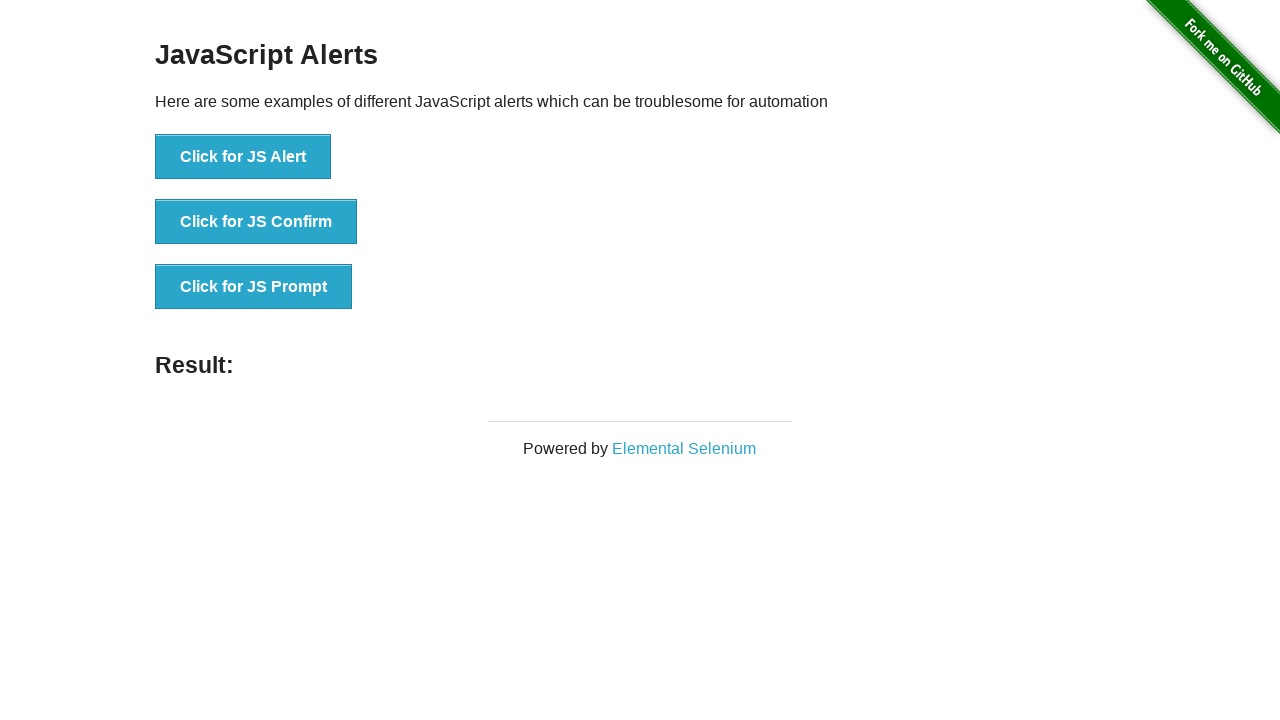

Clicked 'Click for JS Alert' button at (243, 157) on xpath=//*[@id='content']/div/ul/li[1]/button
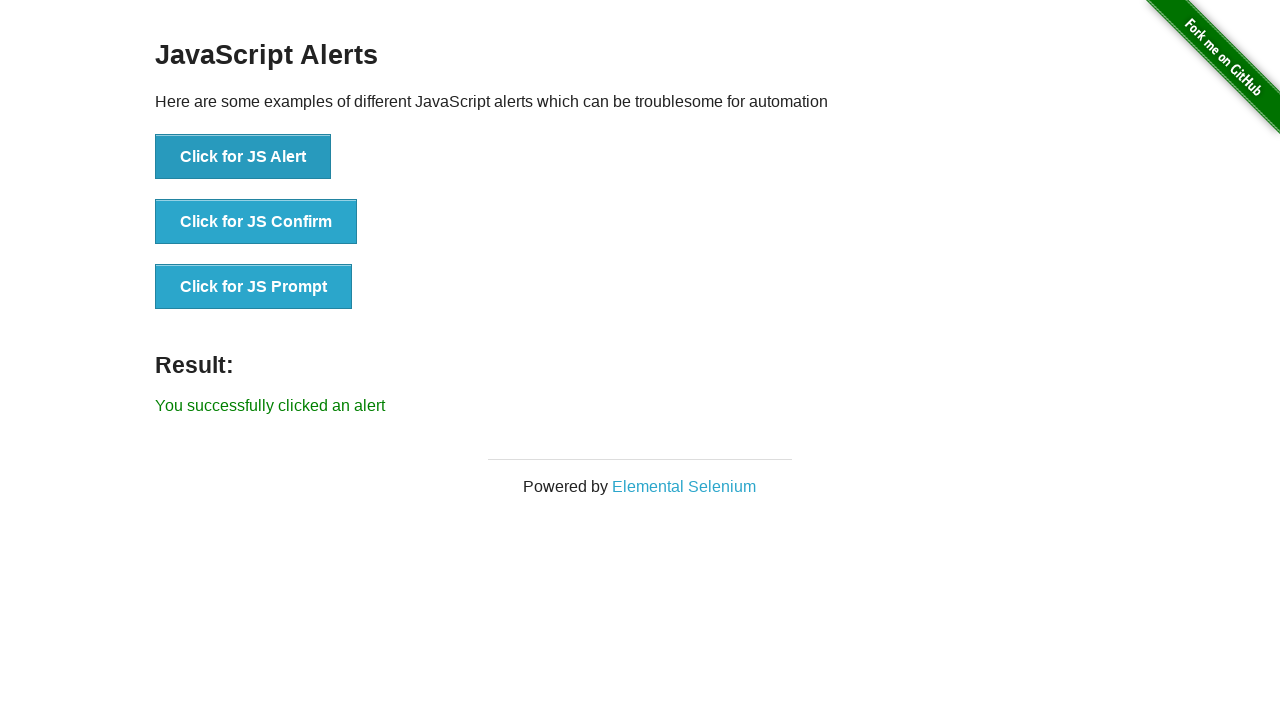

Set up dialog handler to accept alerts
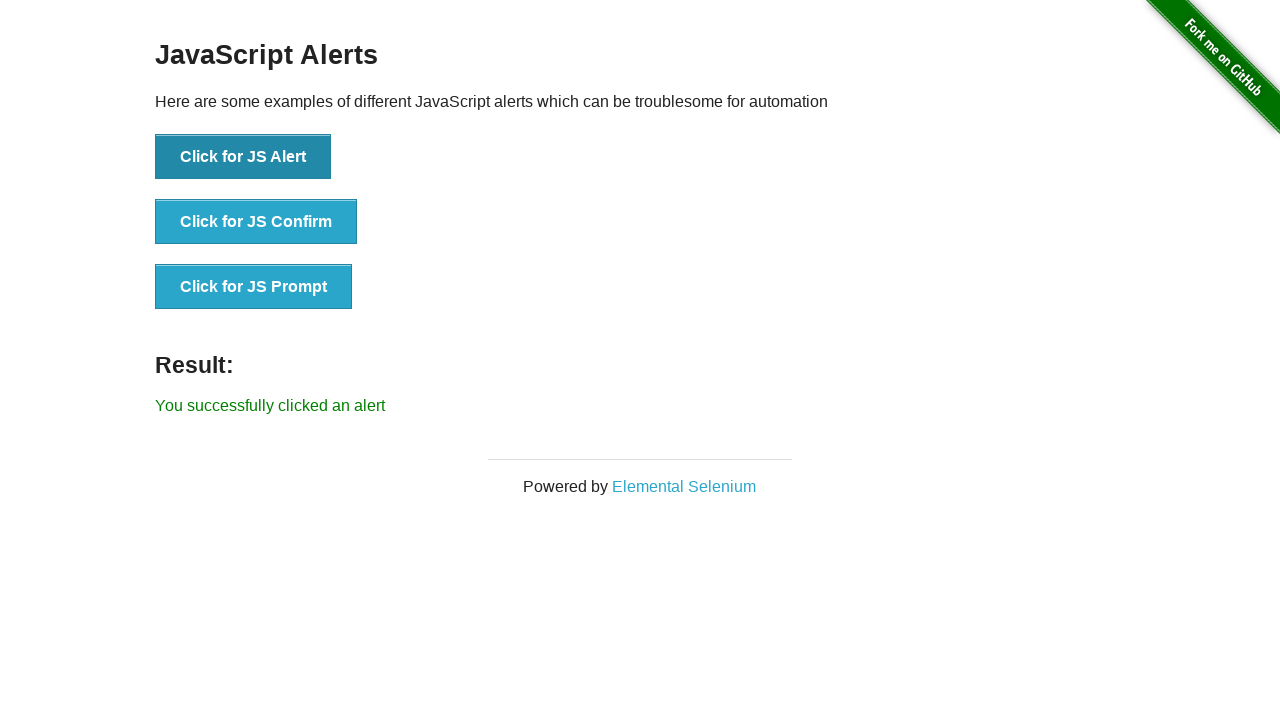

Clicked 'Click for JS Alert' button again and accepted the basic alert at (243, 157) on xpath=//*[@id='content']/div/ul/li[1]/button
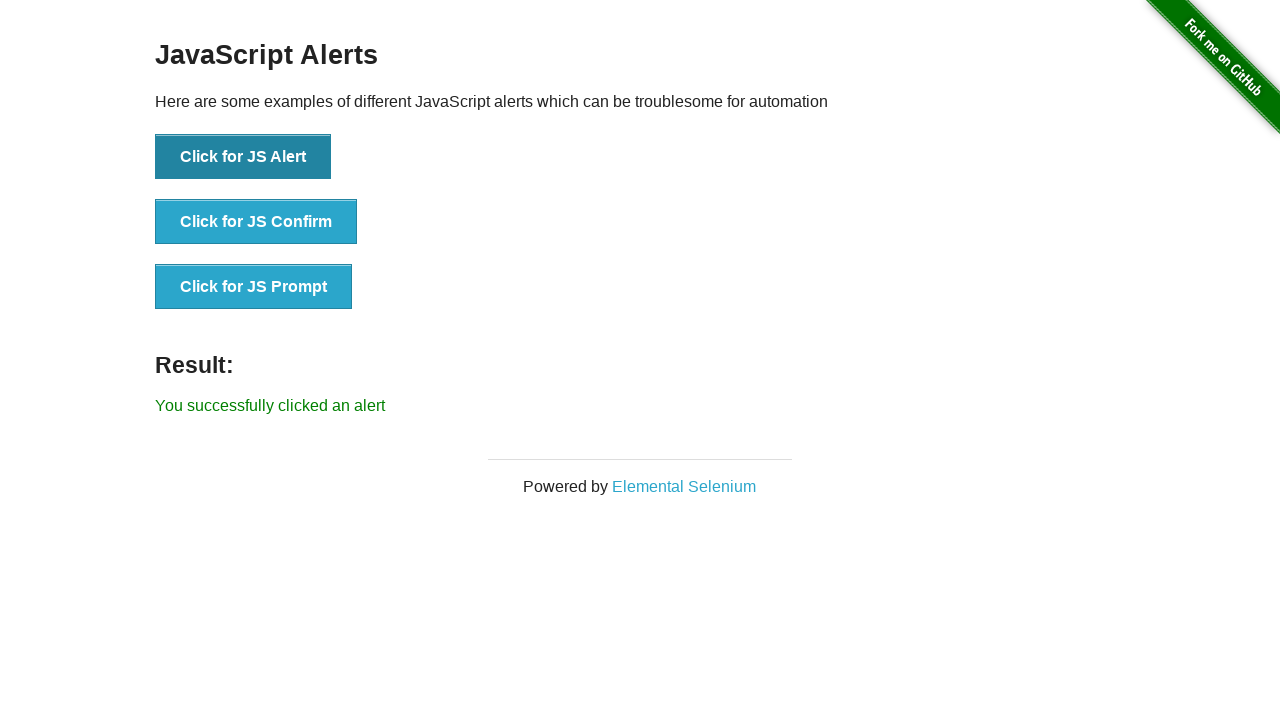

Set up dialog handler to dismiss the next dialog
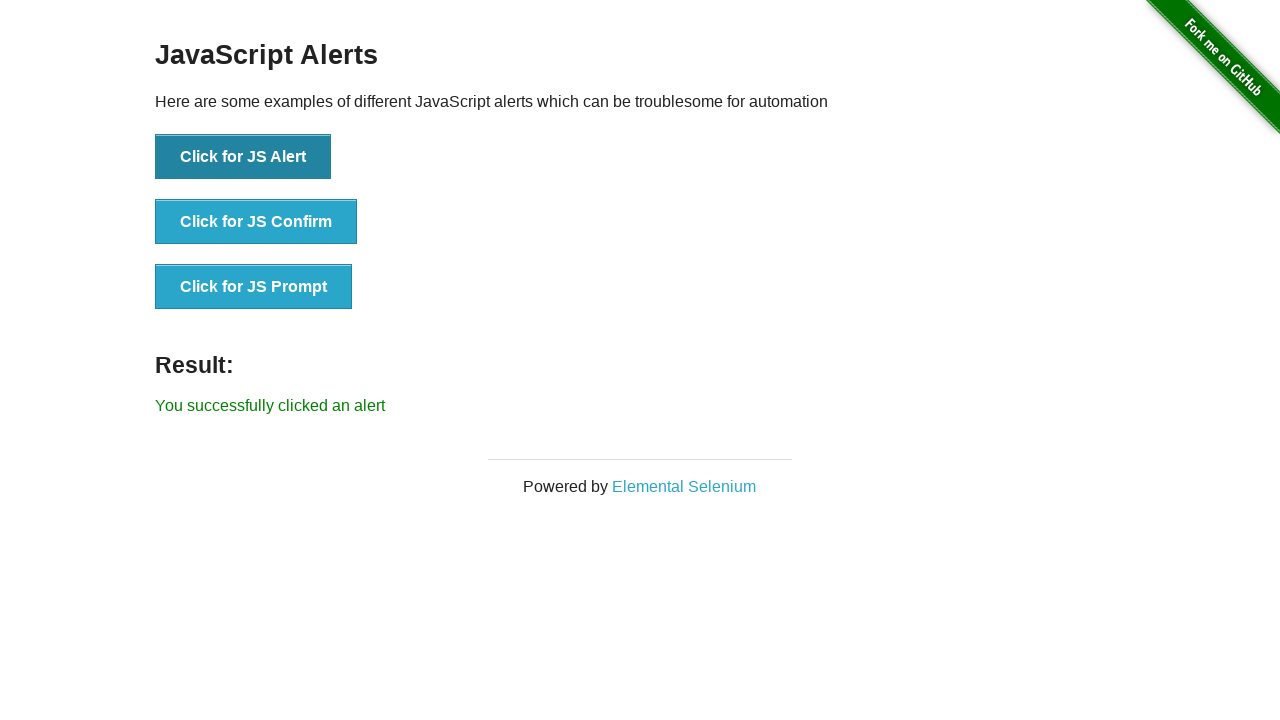

Clicked 'Click for JS Confirm' button and dismissed the confirm dialog at (256, 222) on xpath=//*[@id='content']/div/ul/li[2]/button
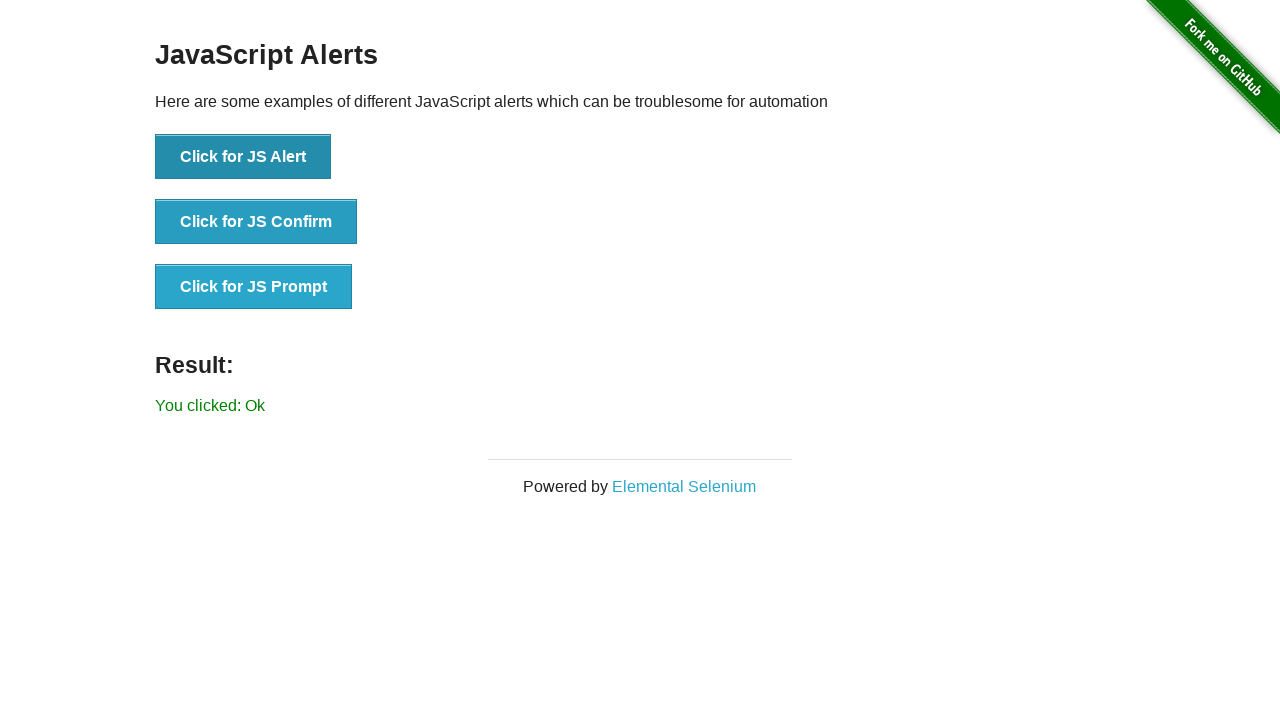

Set up dialog handler to enter text and accept the prompt
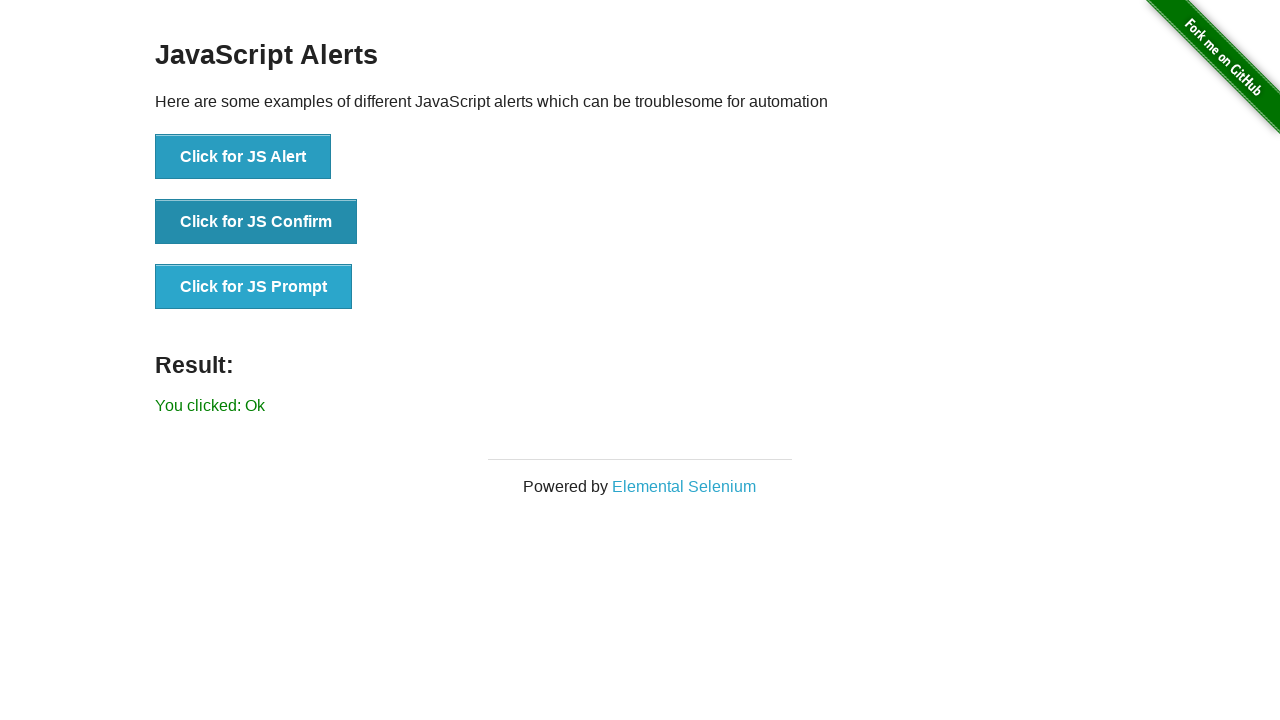

Clicked 'Click for JS Prompt' button and entered 'Добрый день' in the prompt dialog at (254, 287) on xpath=//*[@id='content']/div/ul/li[3]/button
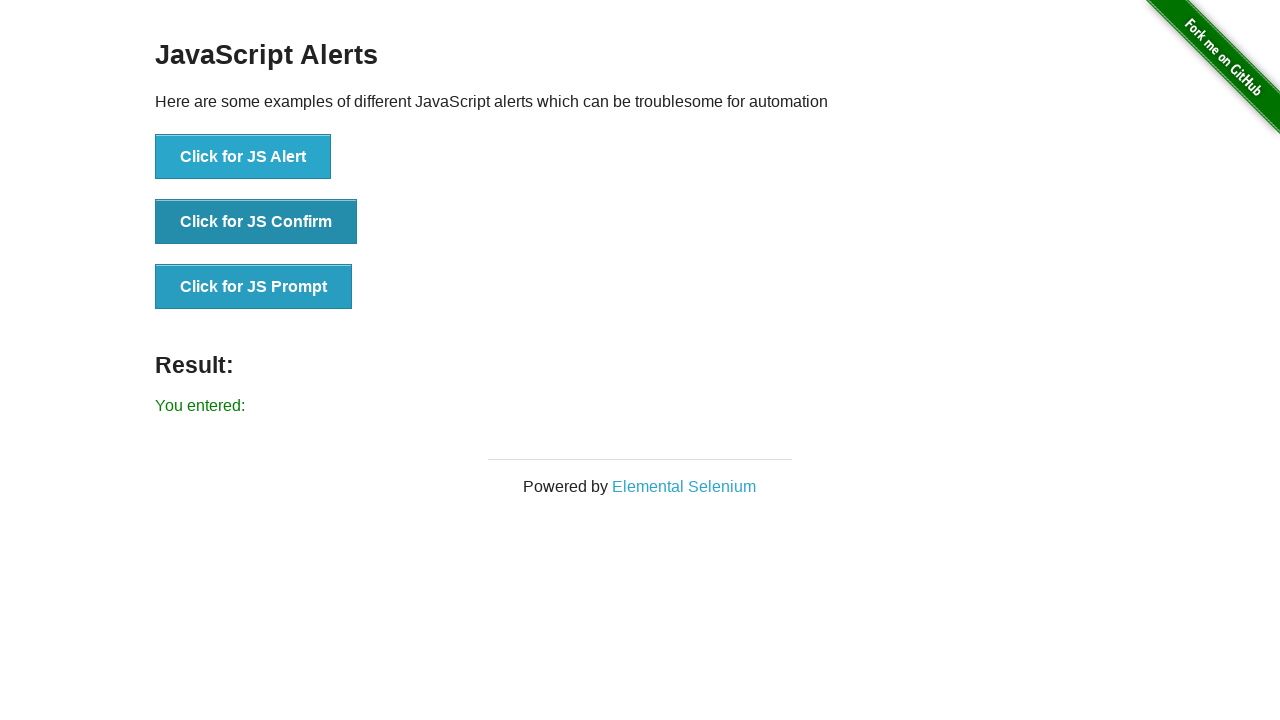

Waited for result message to be displayed
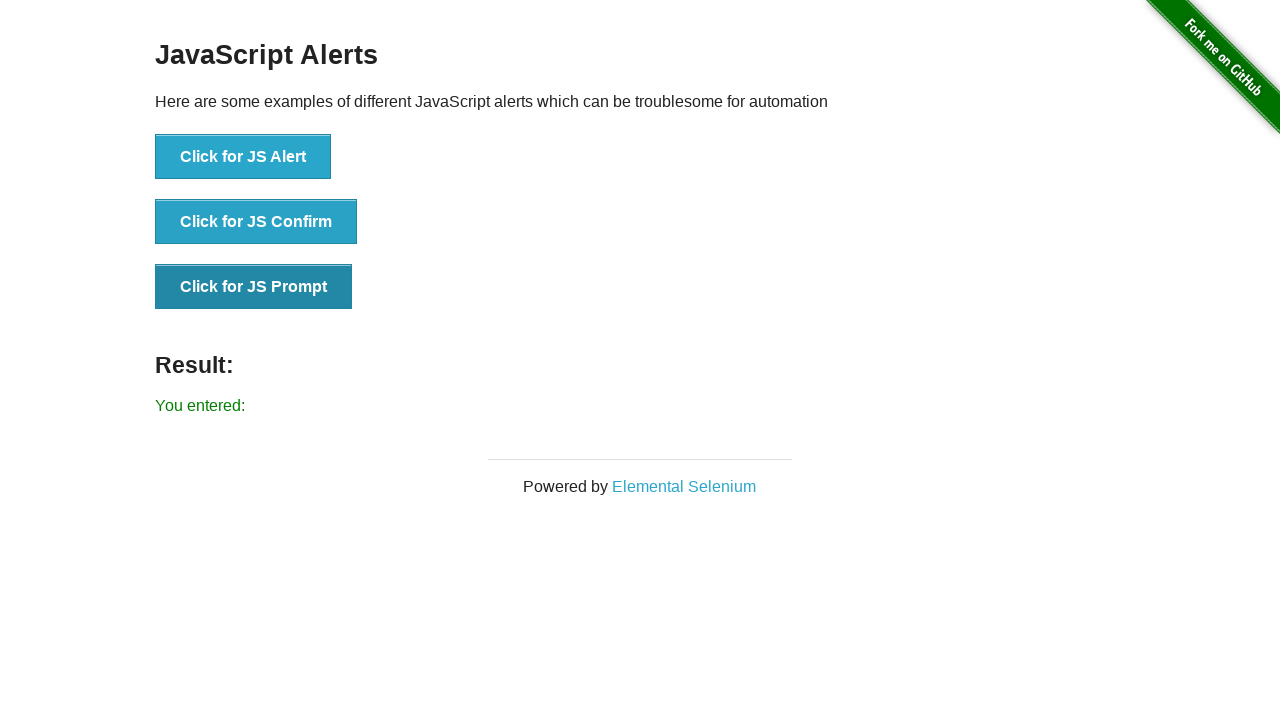

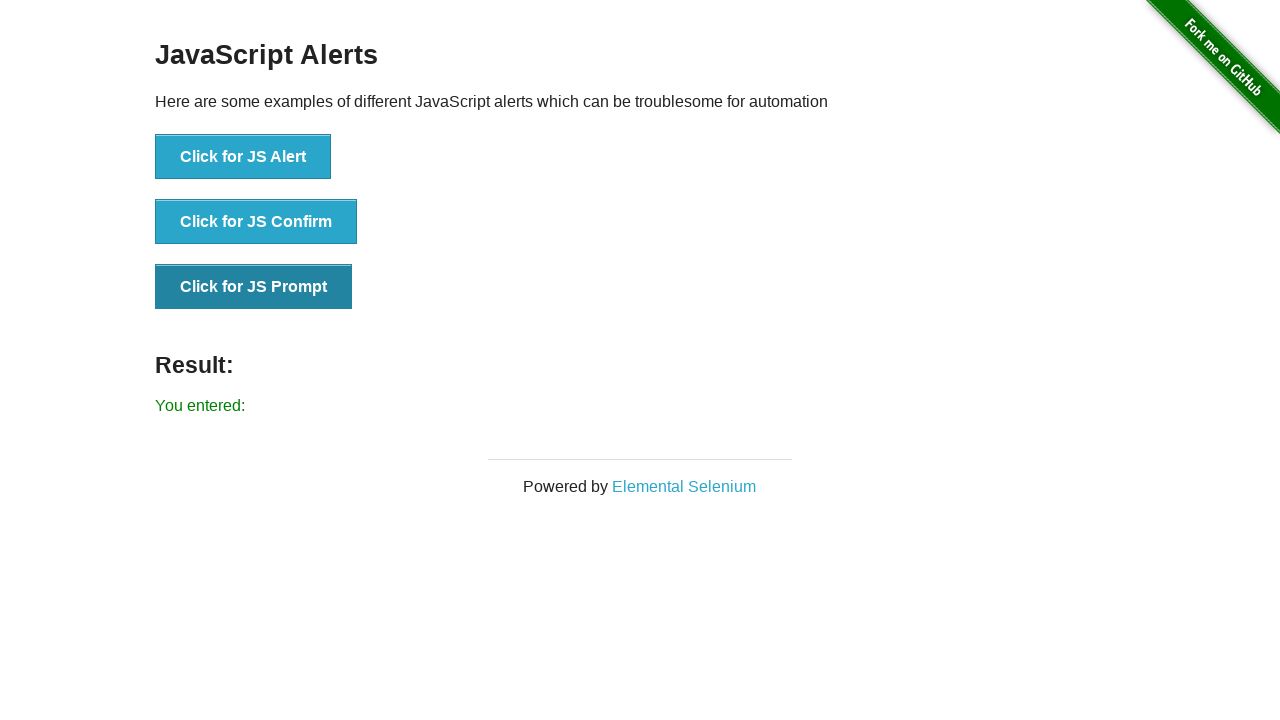